Opens a popup window from the main page and switches to the newly opened window

Starting URL: https://omayo.blogspot.com/

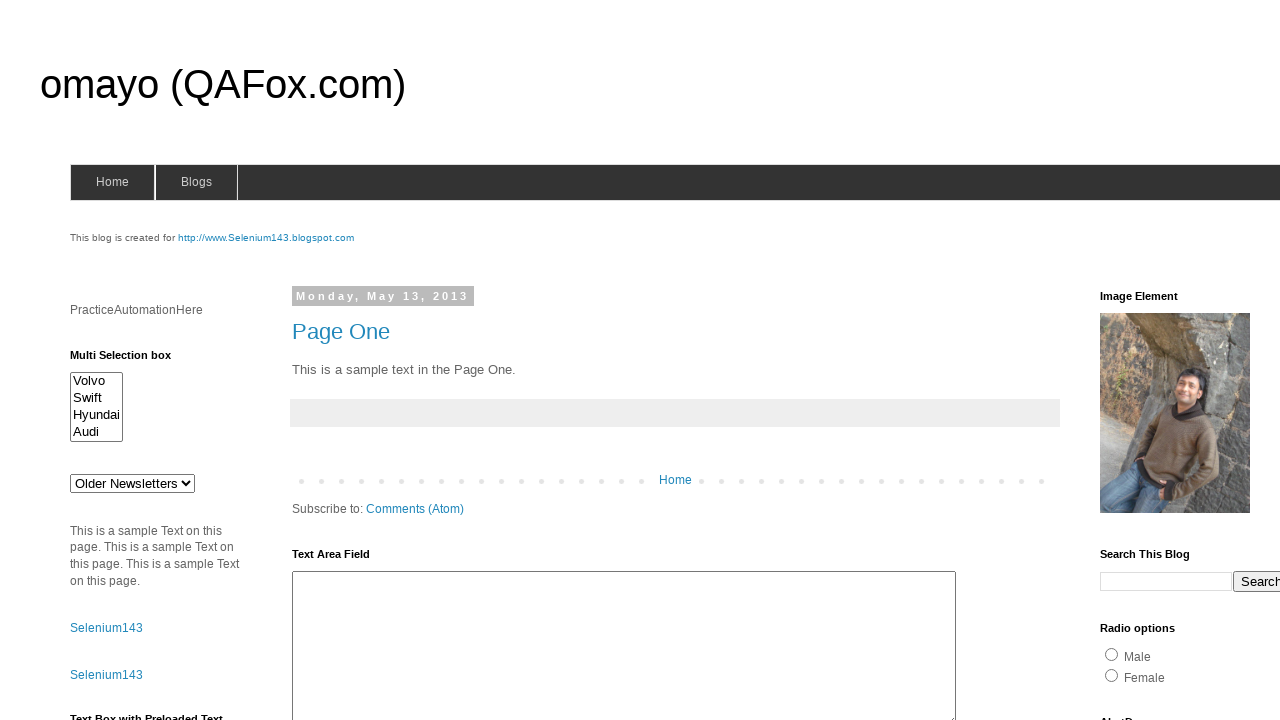

Clicked link to open a popup window at (132, 360) on xpath=//a[text()='Open a popup window']
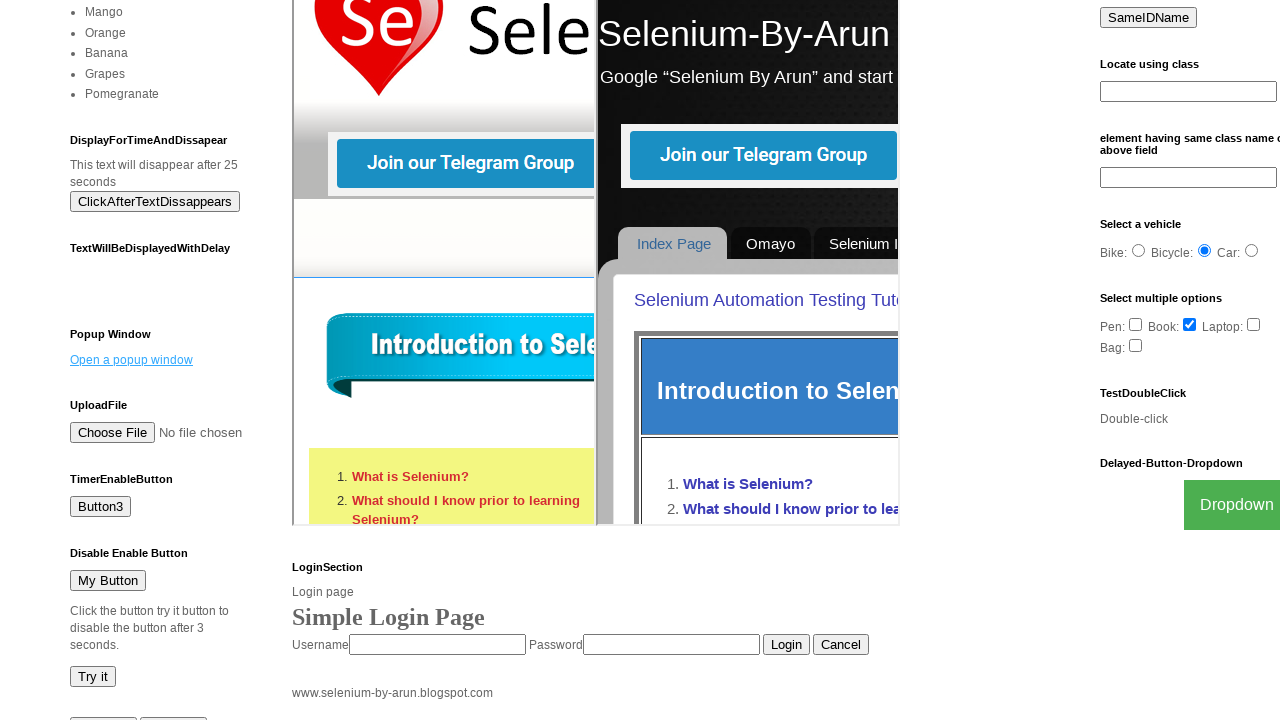

Waited 1 second for popup window to open
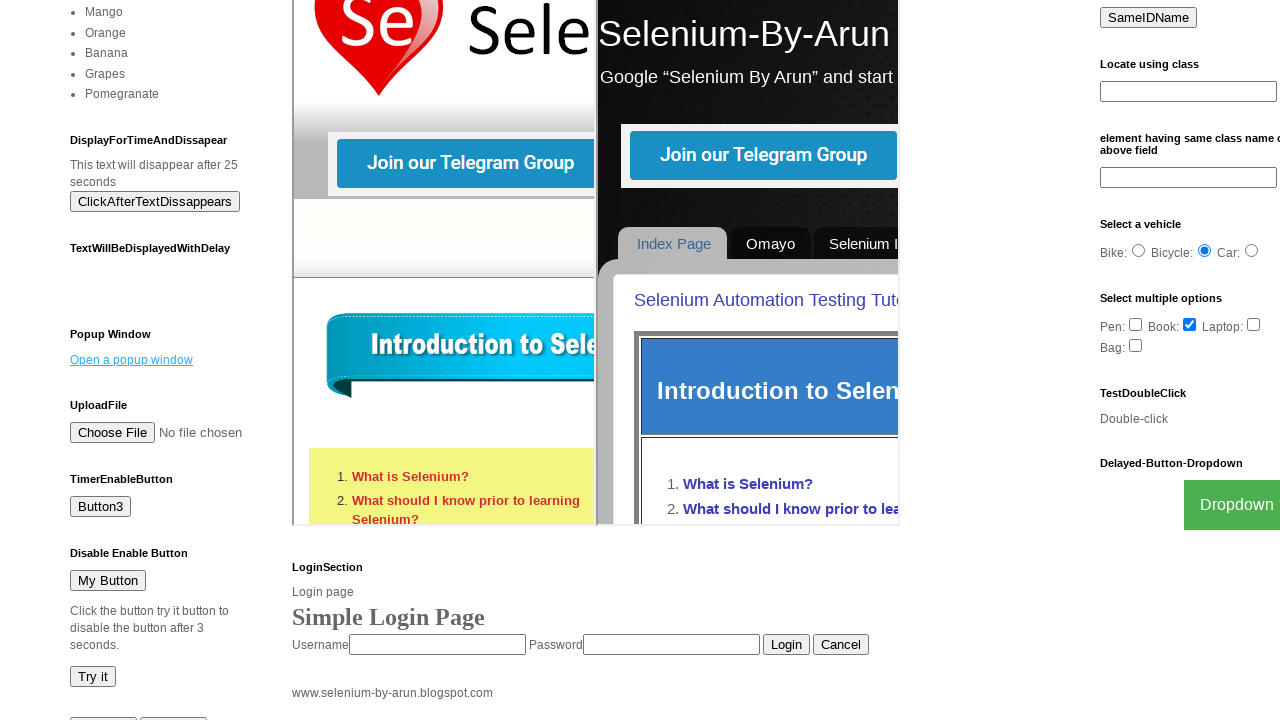

Retrieved all open pages from context
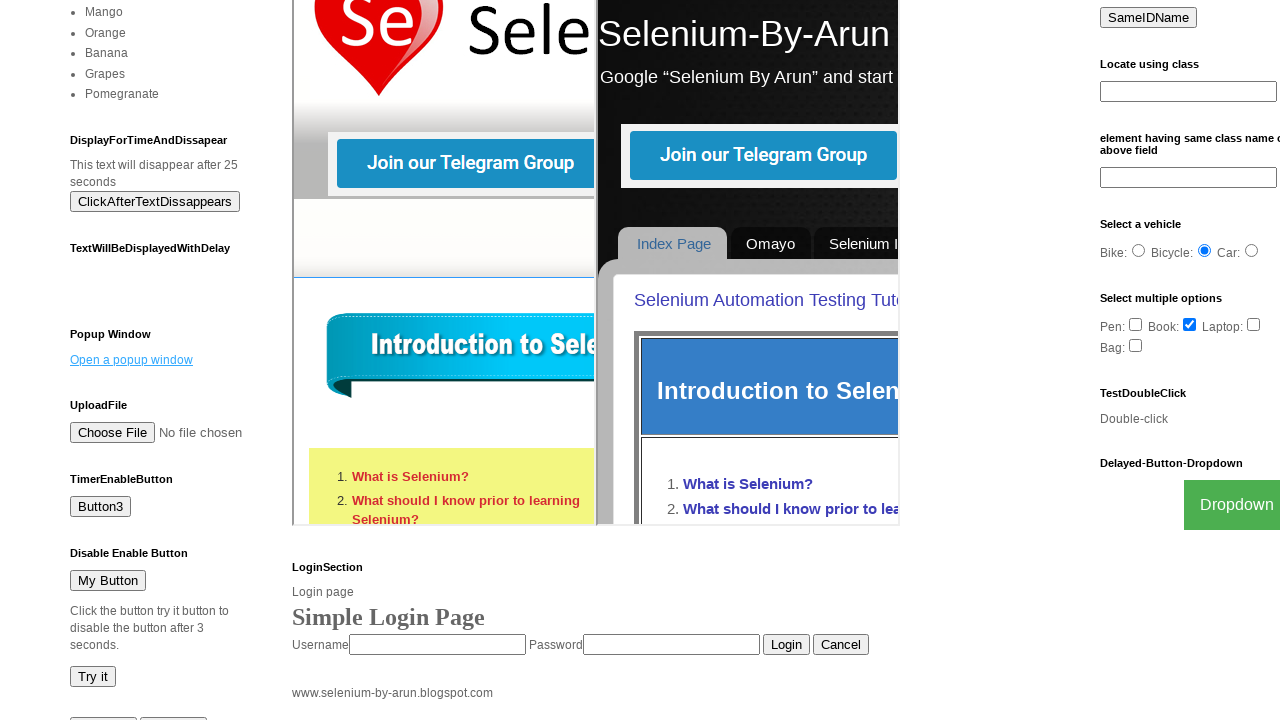

Identified newly opened popup window as the last page
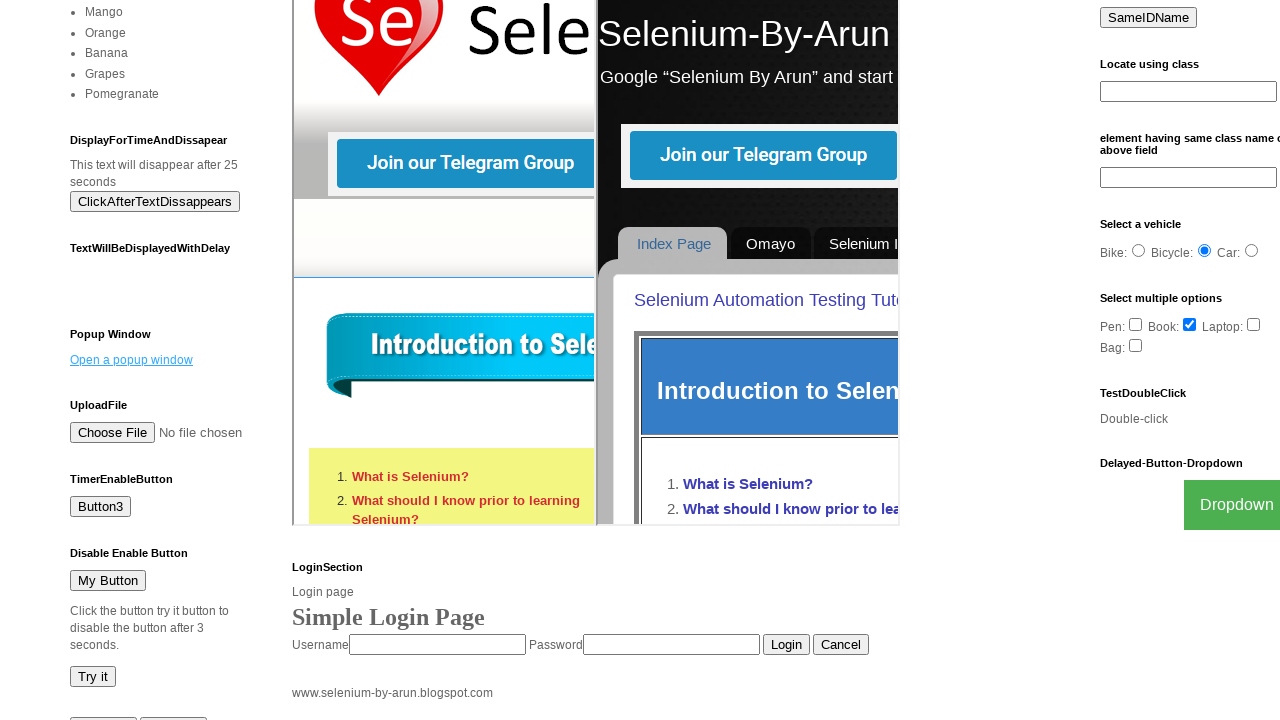

Switched focus to the newly opened popup window
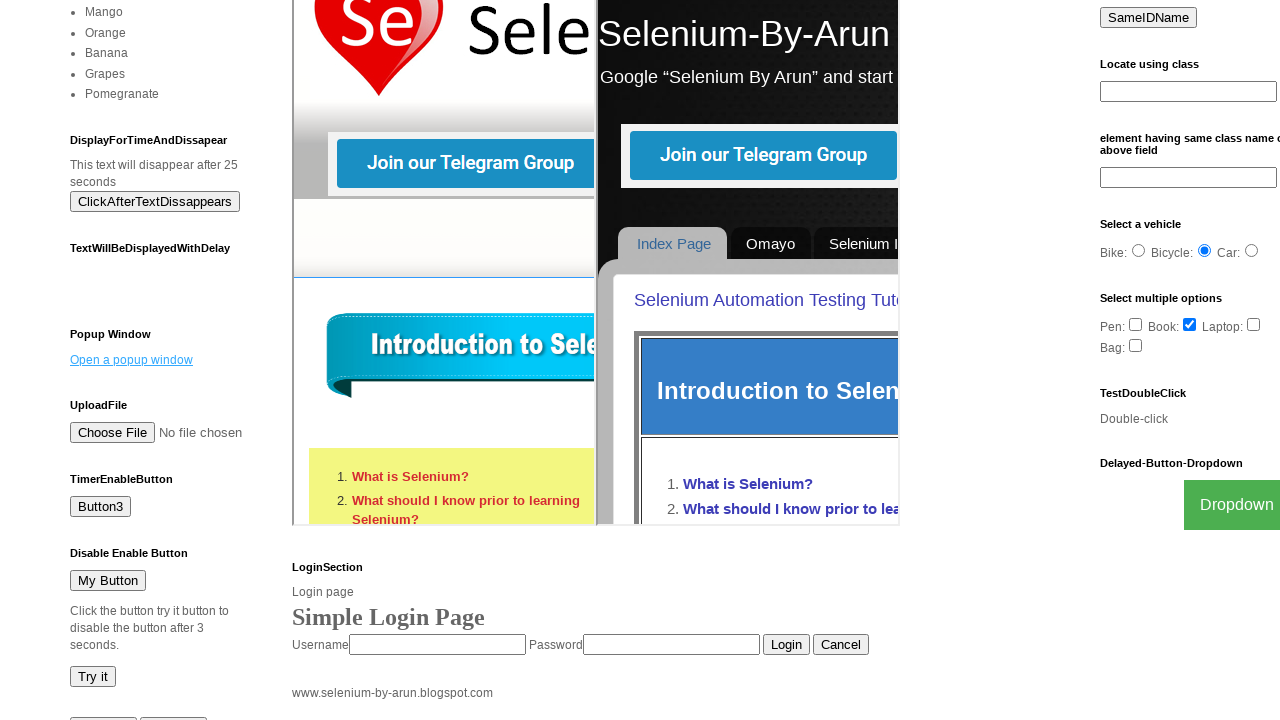

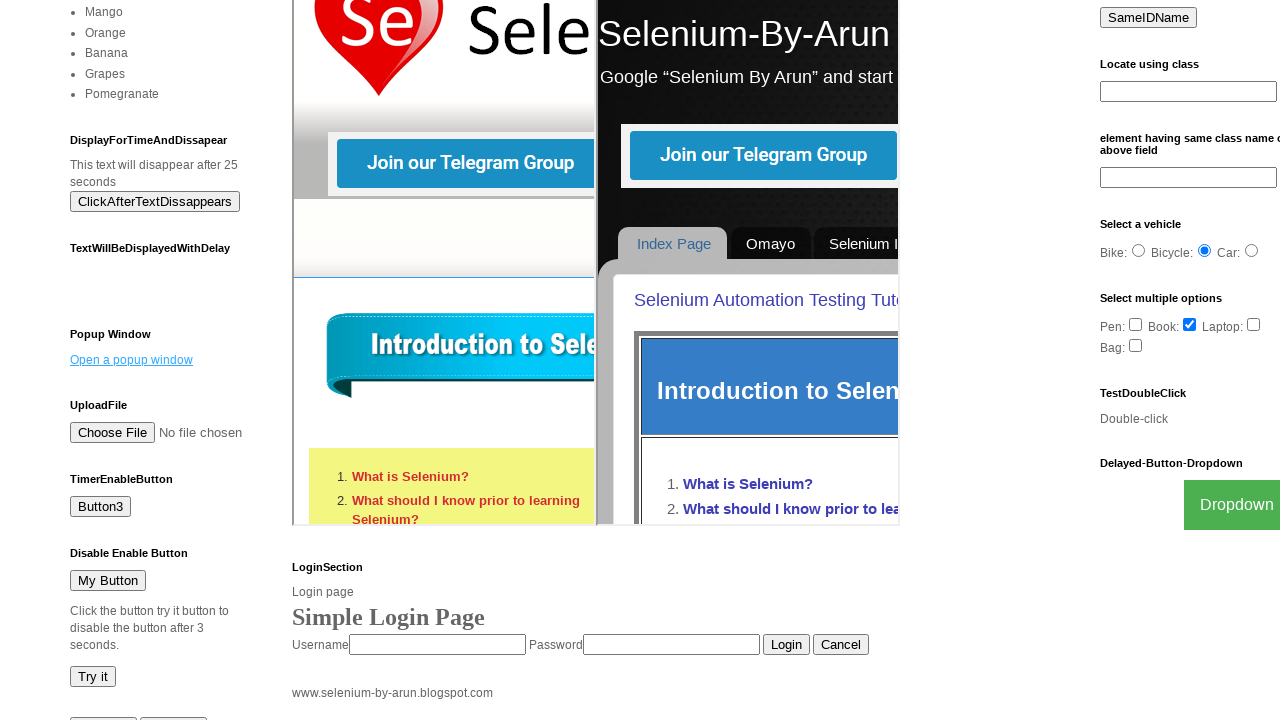